Tests checkbox functionality on a practice form by checking three hobby checkboxes, then refreshing the page and displaying an alert message.

Starting URL: https://demoqa.com/automation-practice-form

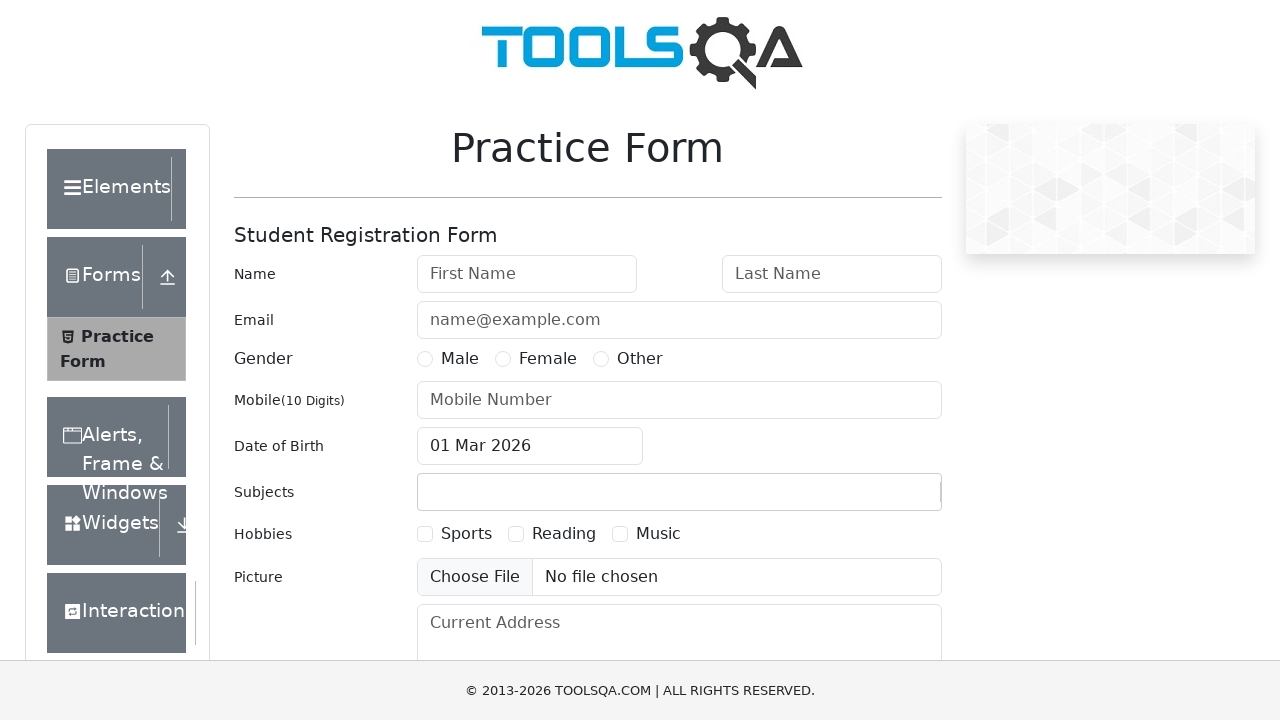

Checked 'Sports' hobby checkbox at (425, 534) on #hobbies-checkbox-1
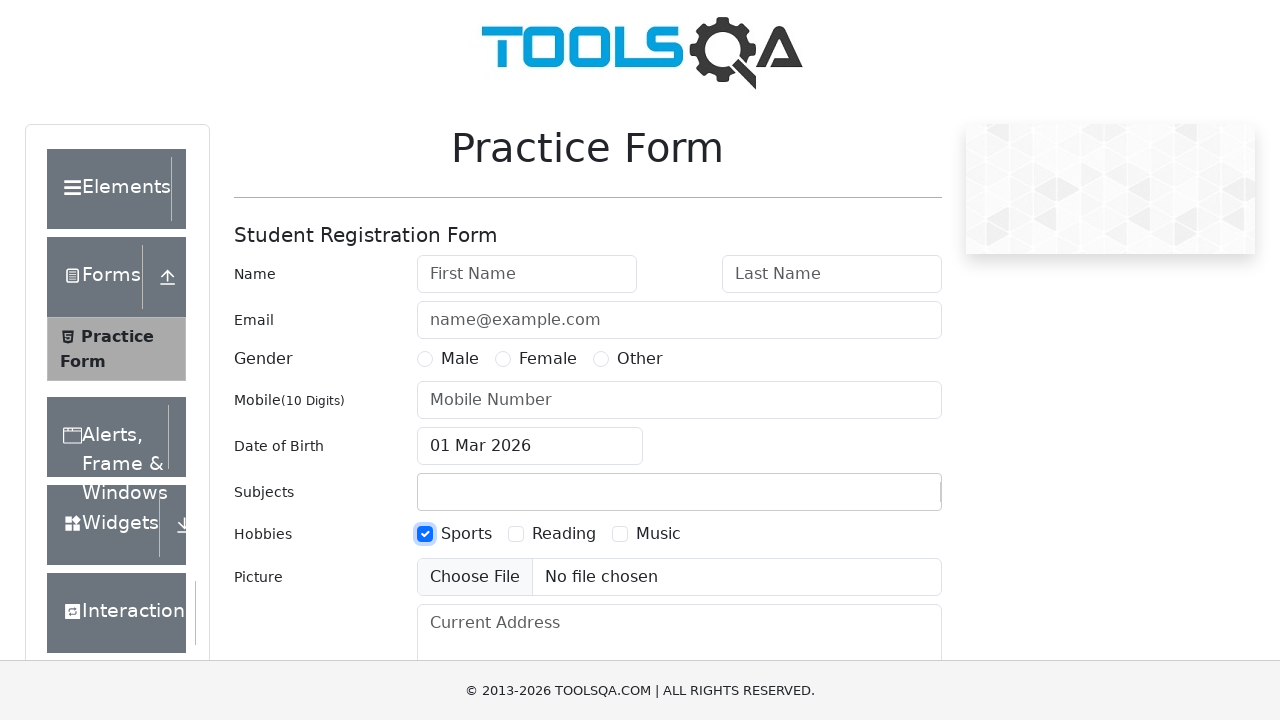

Checked 'Reading' hobby checkbox at (516, 534) on #hobbies-checkbox-2
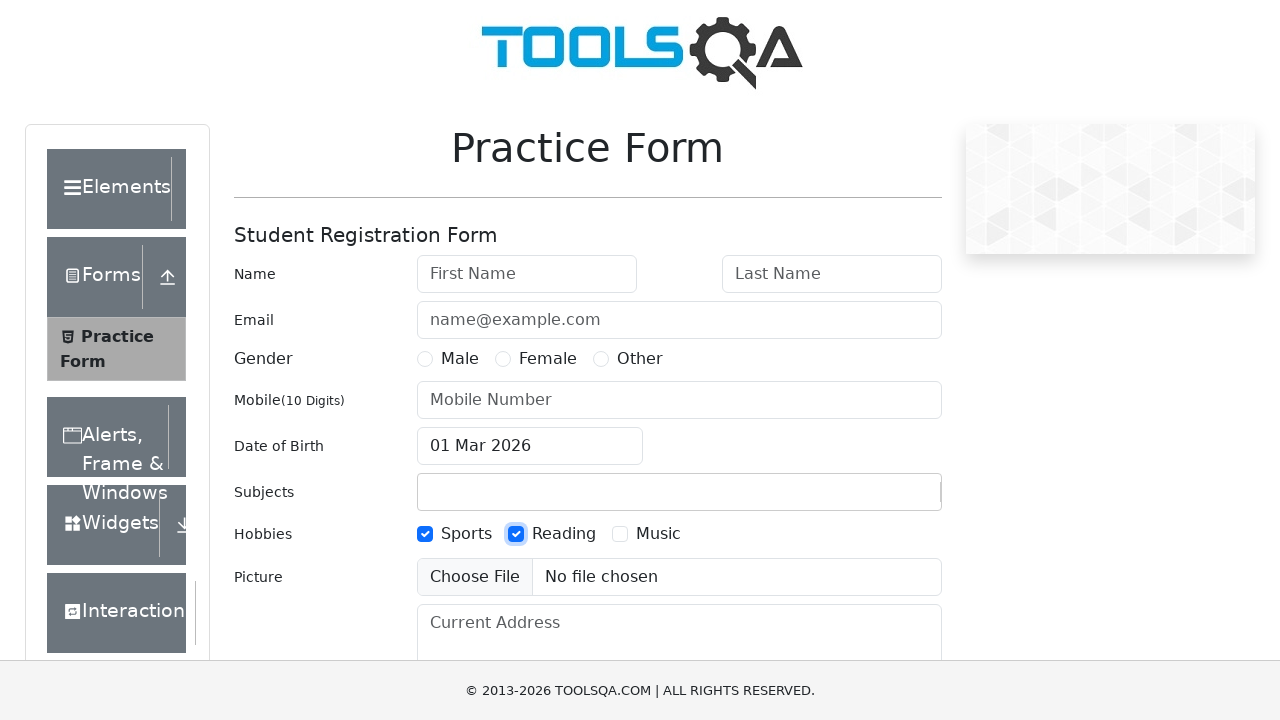

Checked 'Music' hobby checkbox at (620, 534) on #hobbies-checkbox-3
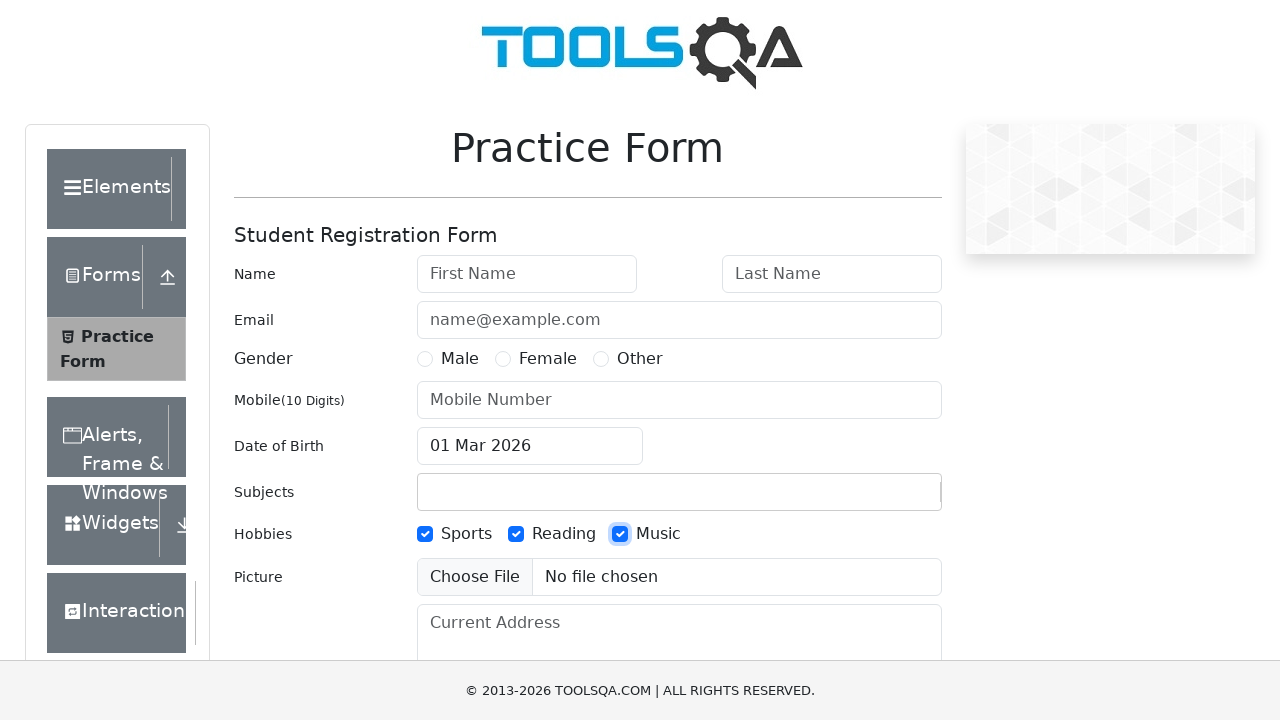

Waited 1500ms to observe checked state
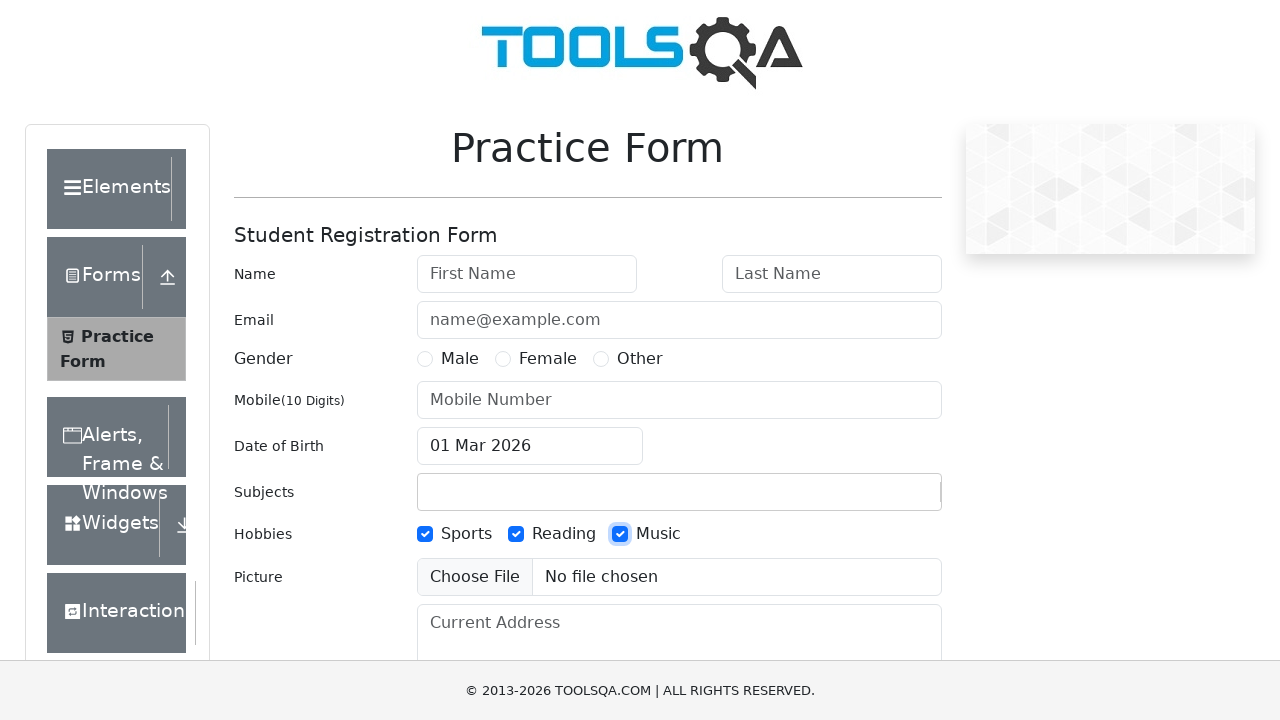

Refreshed the page
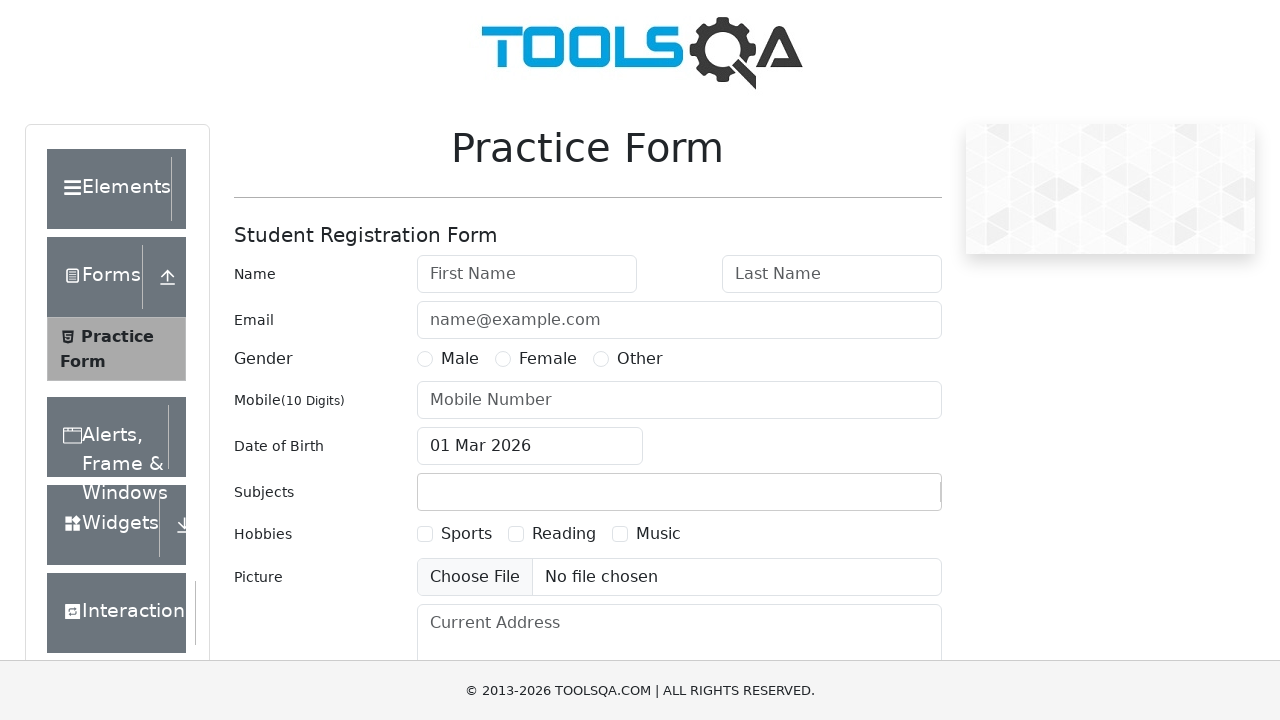

Displayed alert message 'Welcome To Selenium Testing'
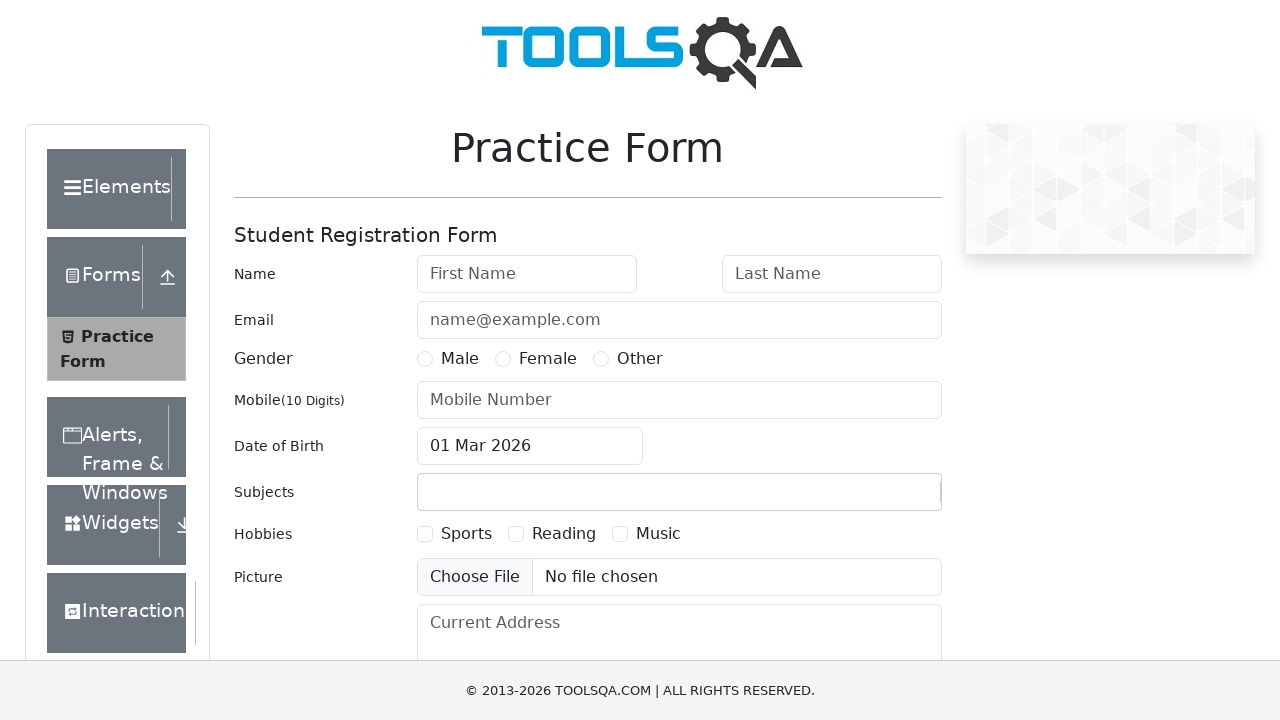

Accepted alert dialog
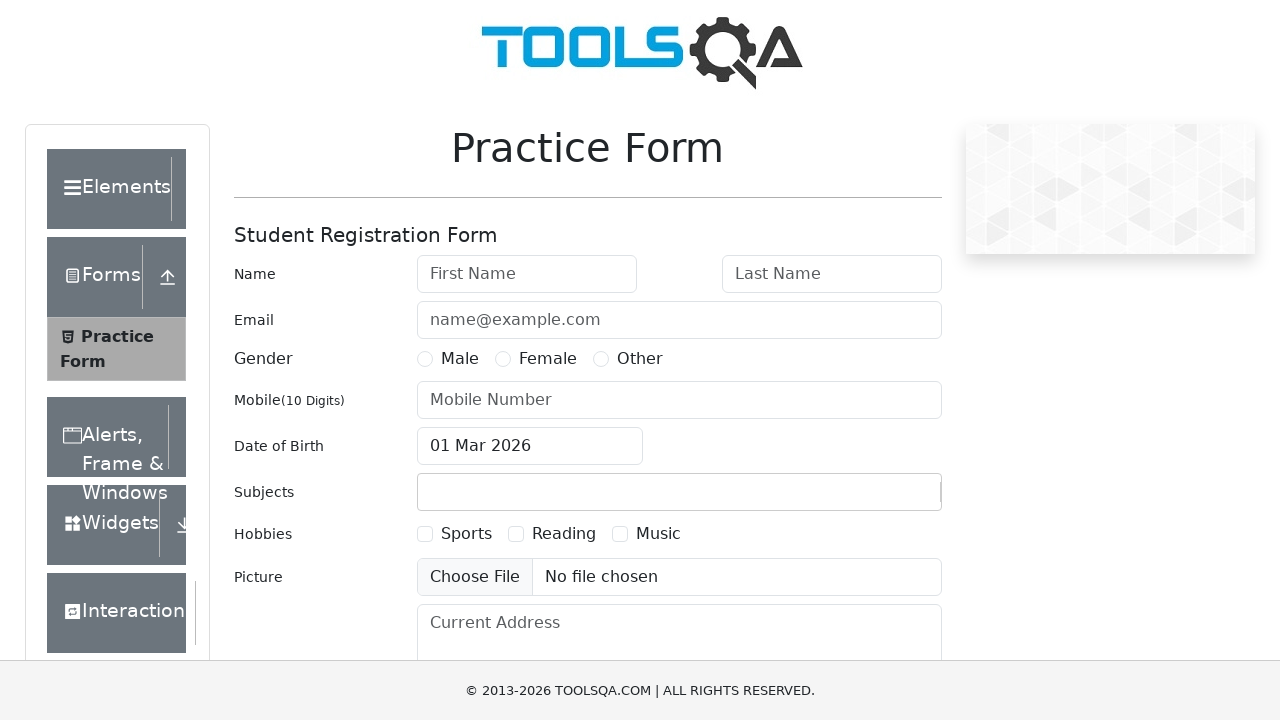

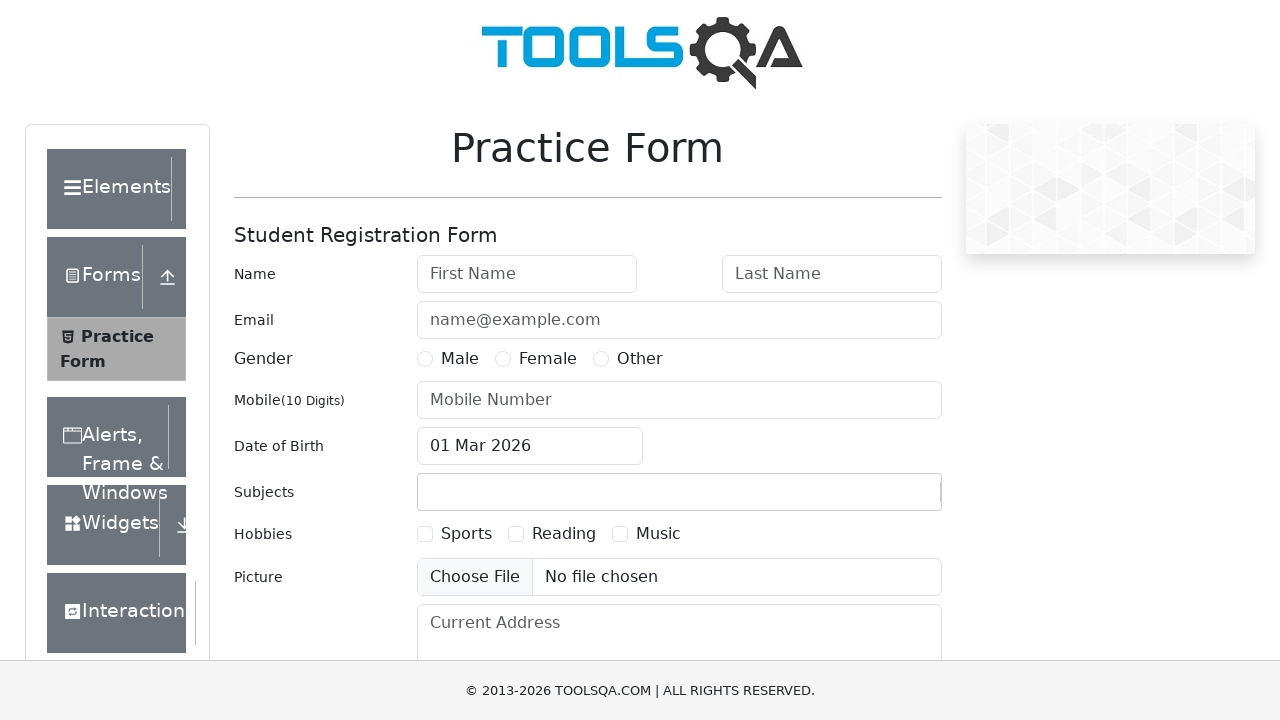